Navigates to SF FunCheap events page and waits for the events table to load

Starting URL: http://sf.funcheap.com/events/san-francisco/

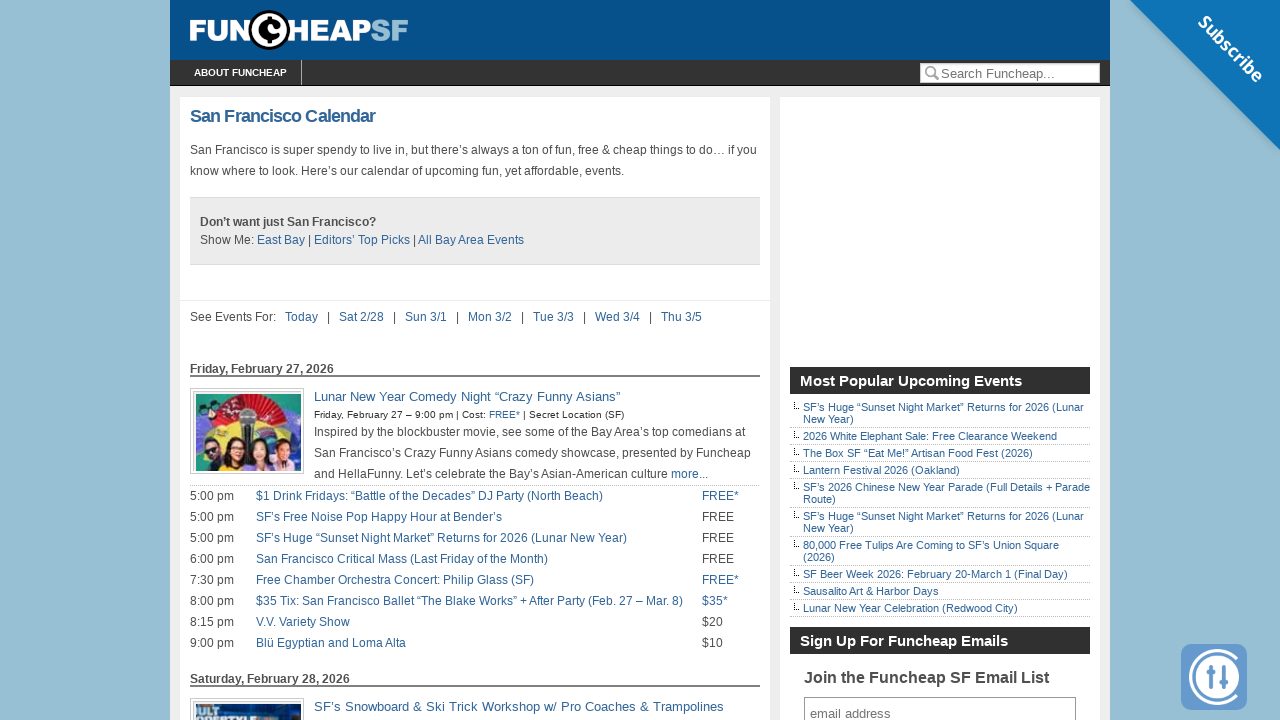

Navigated to SF FunCheap events page for San Francisco
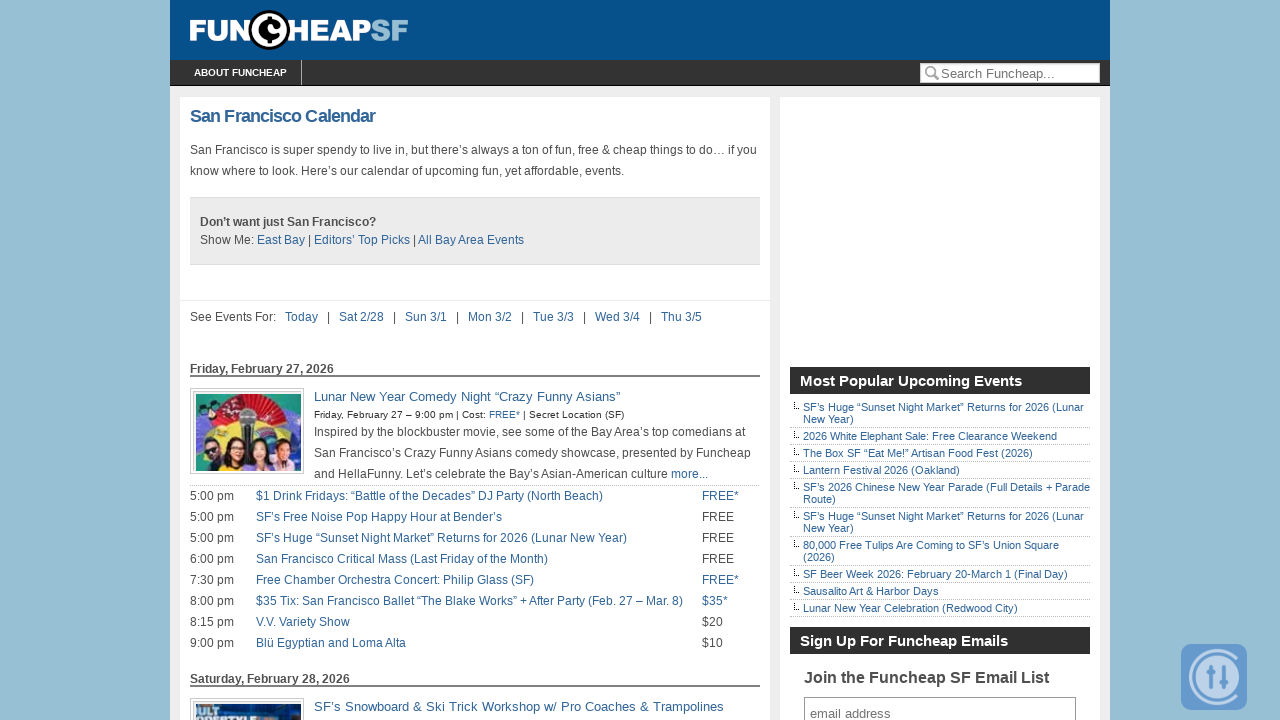

Events table loaded successfully
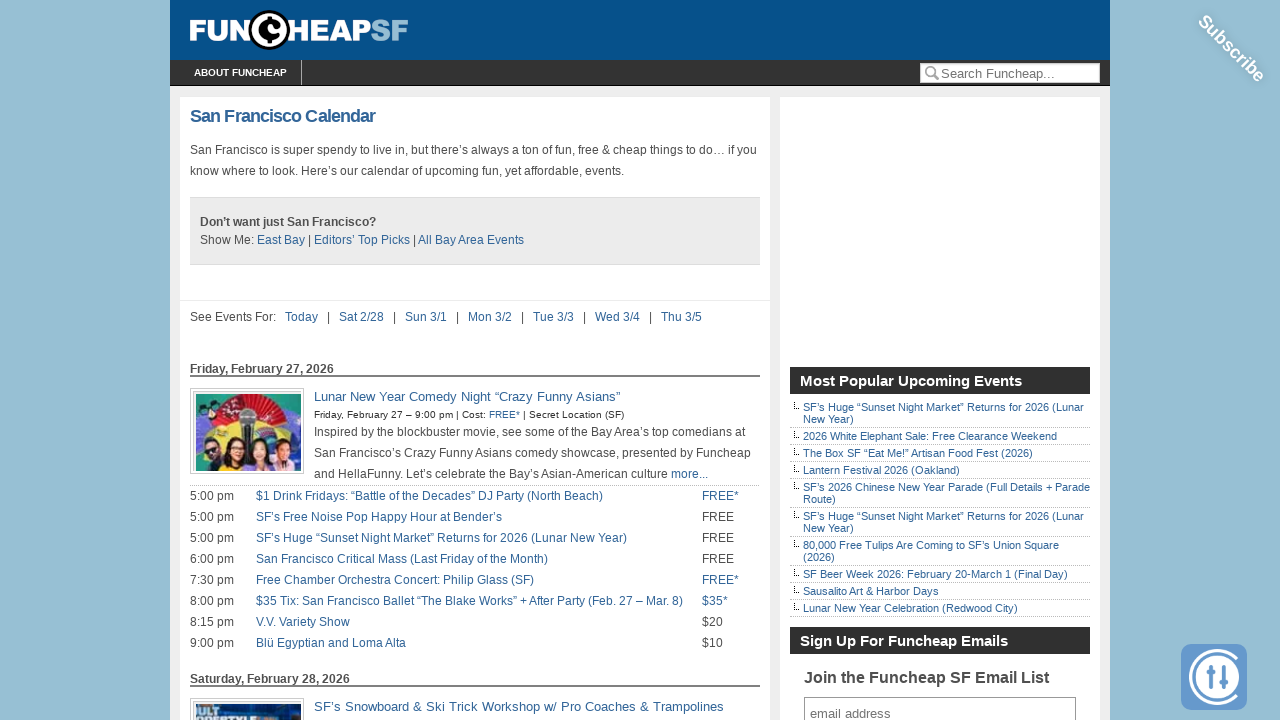

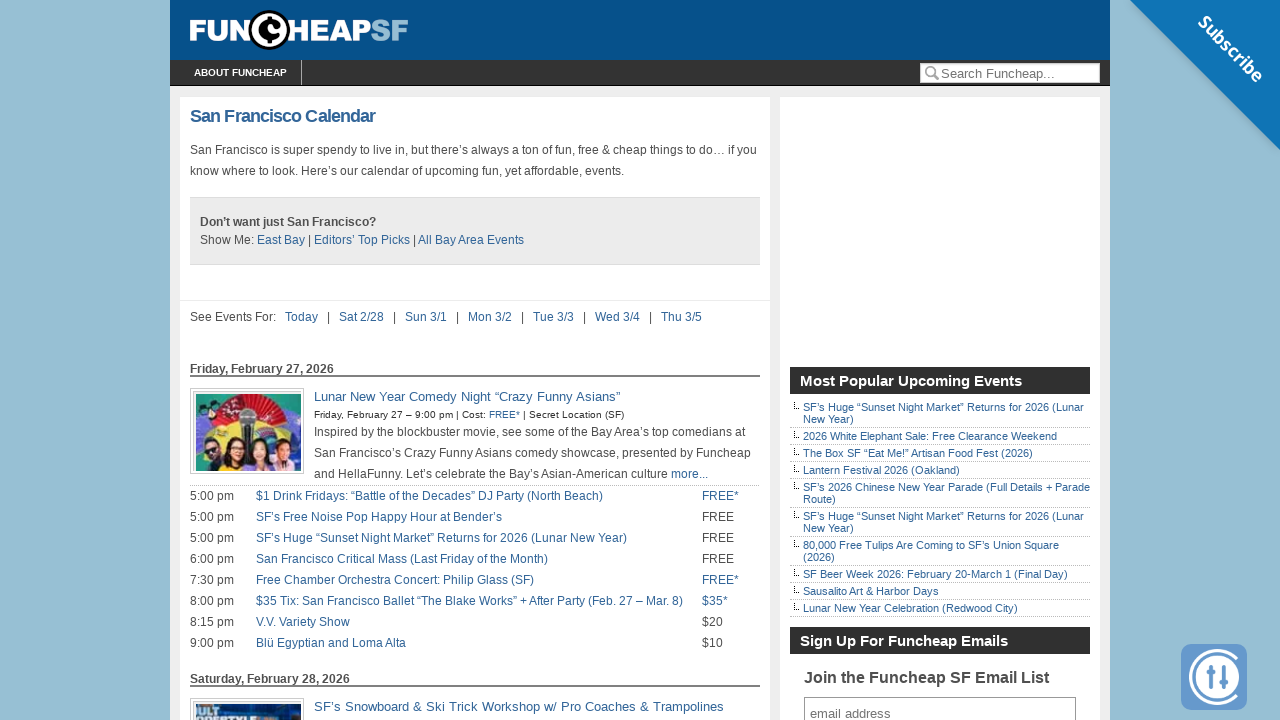